Navigates to iamneo.ai website and verifies the page loads by checking the title

Starting URL: http://iamneo.ai

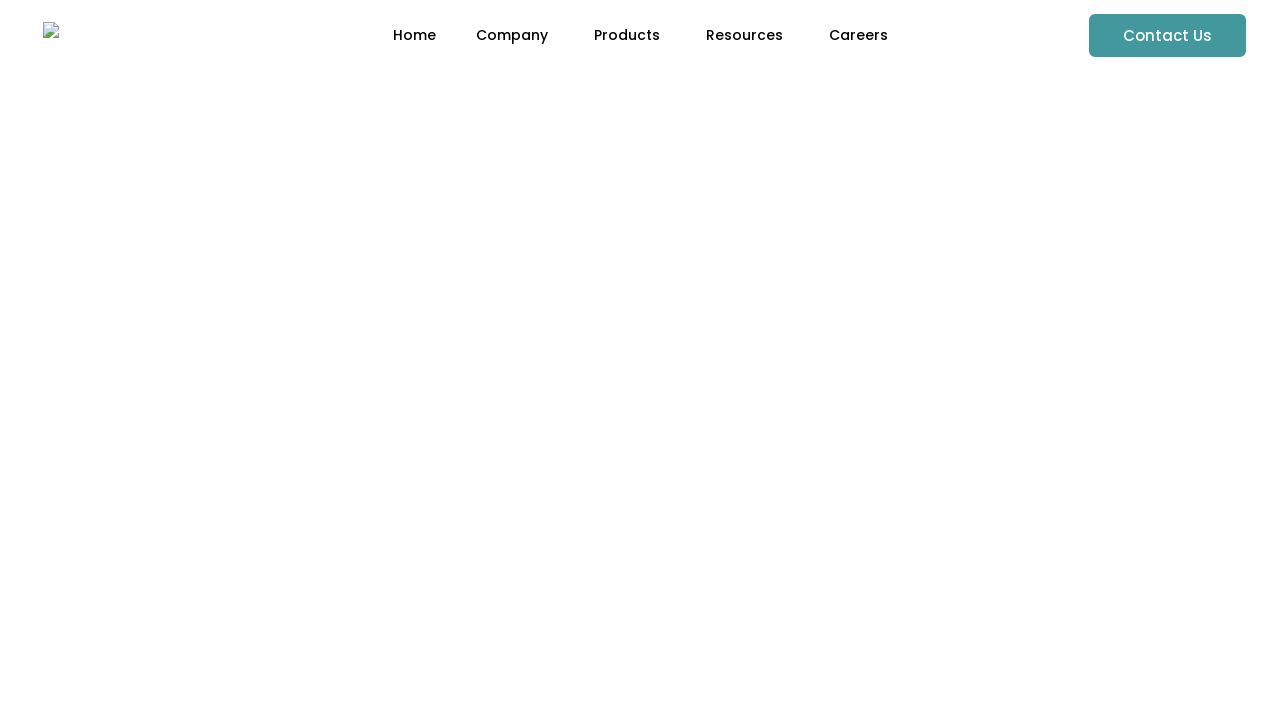

Navigated to http://iamneo.ai
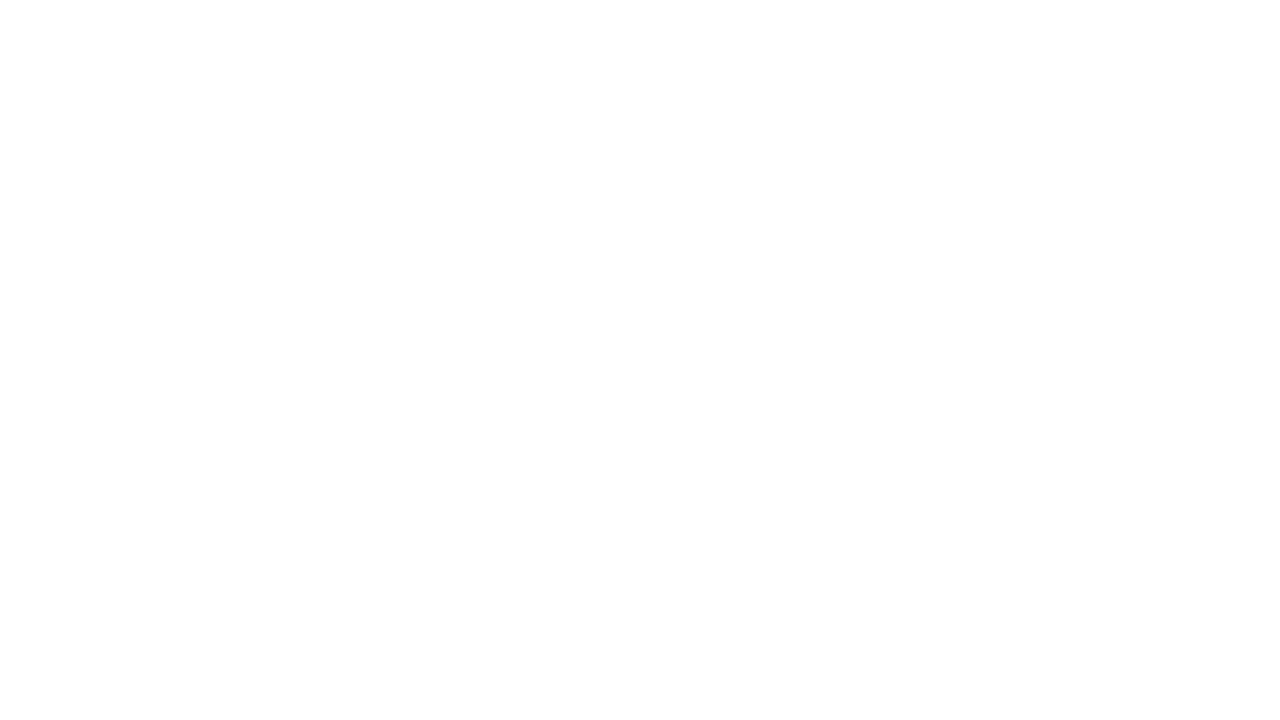

Page reached domcontentloaded state
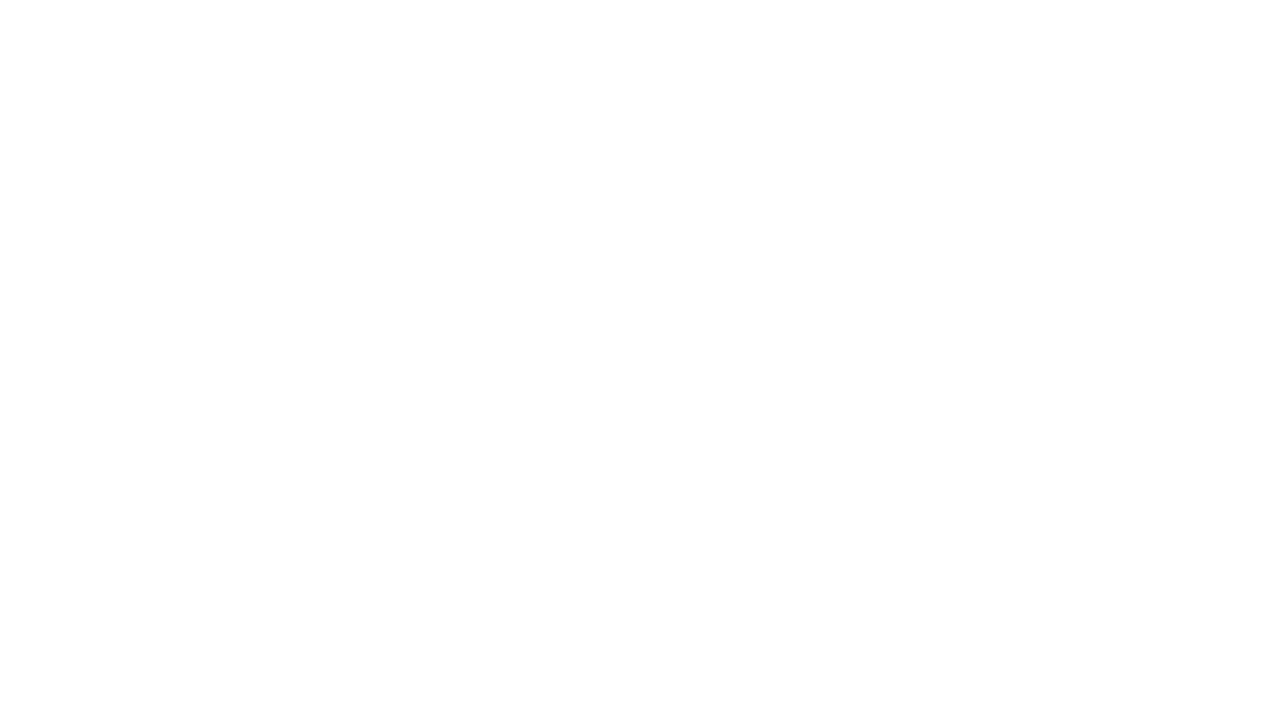

Retrieved page title: ''
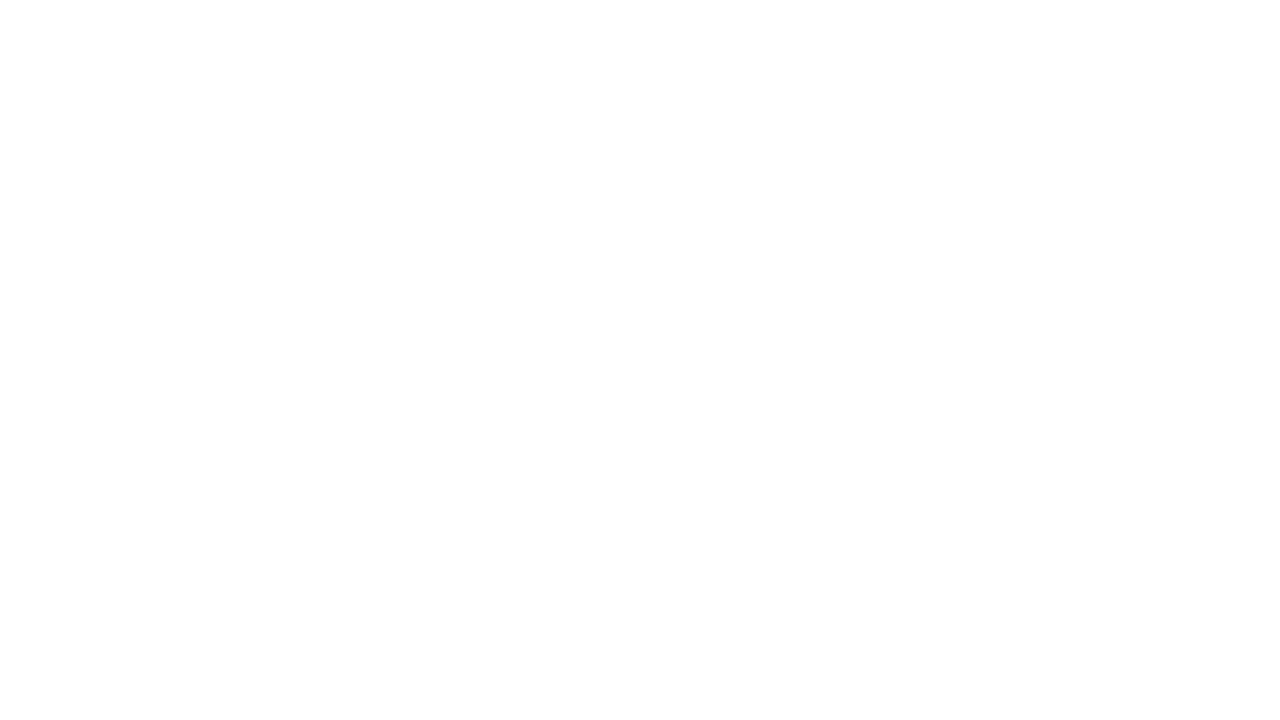

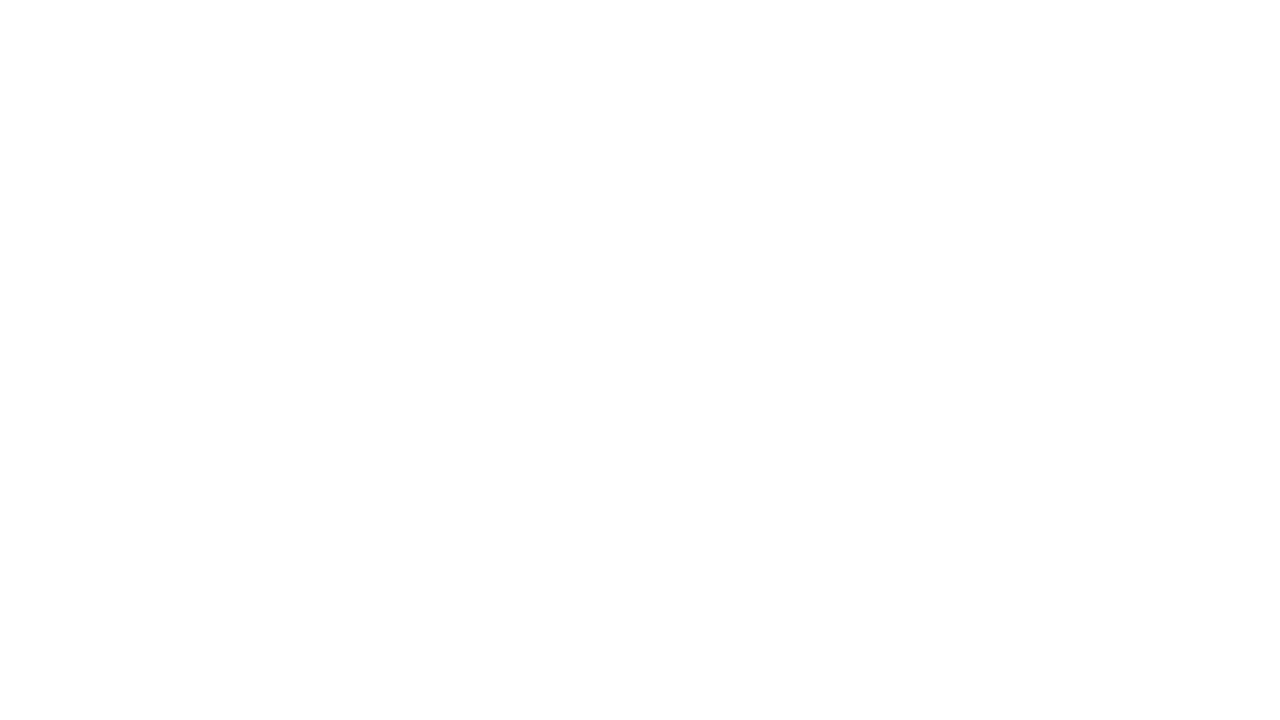